Tests various form elements on a practice page including text inputs, radio buttons, checkboxes, and links

Starting URL: https://objectspy.space/

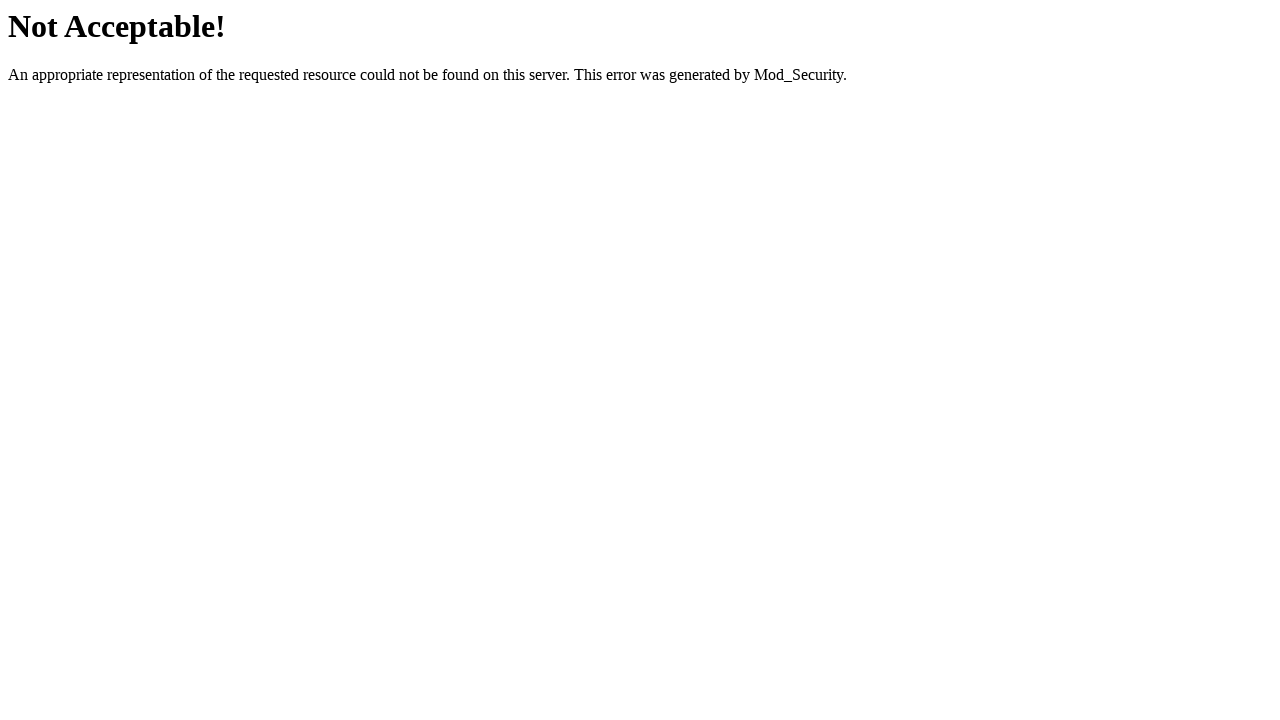

Retrieved page title
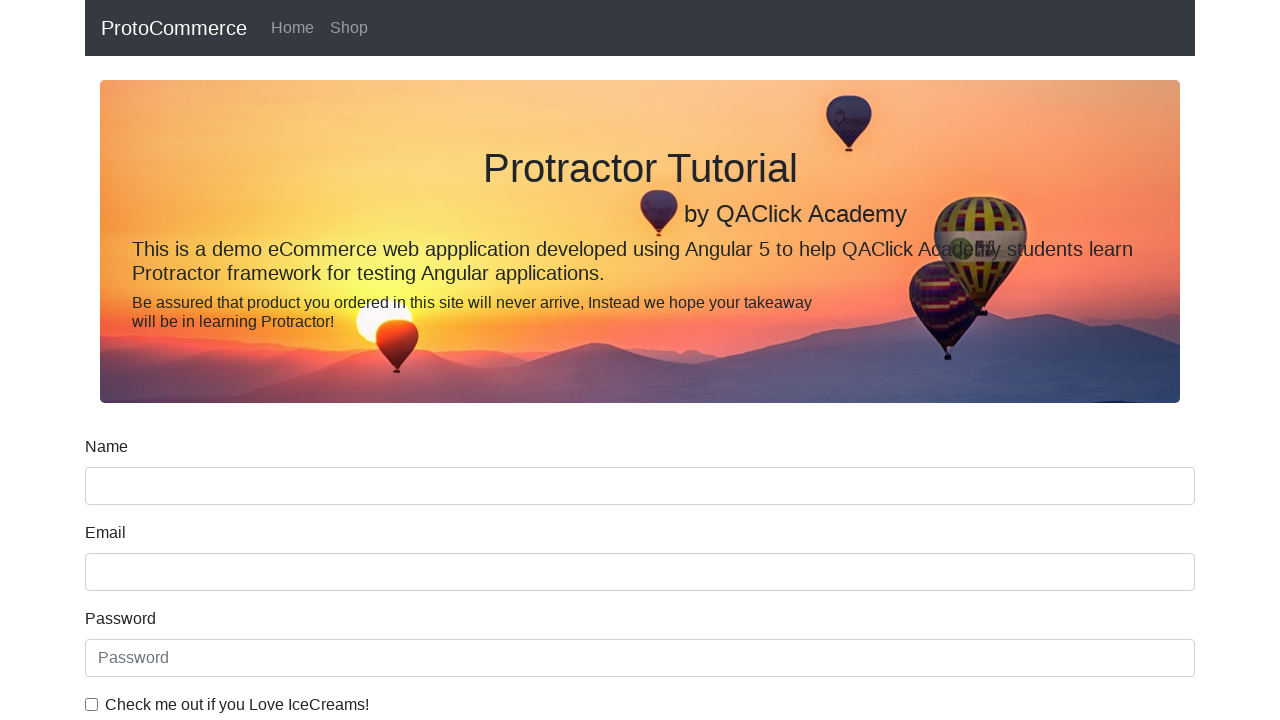

Printed page title to console
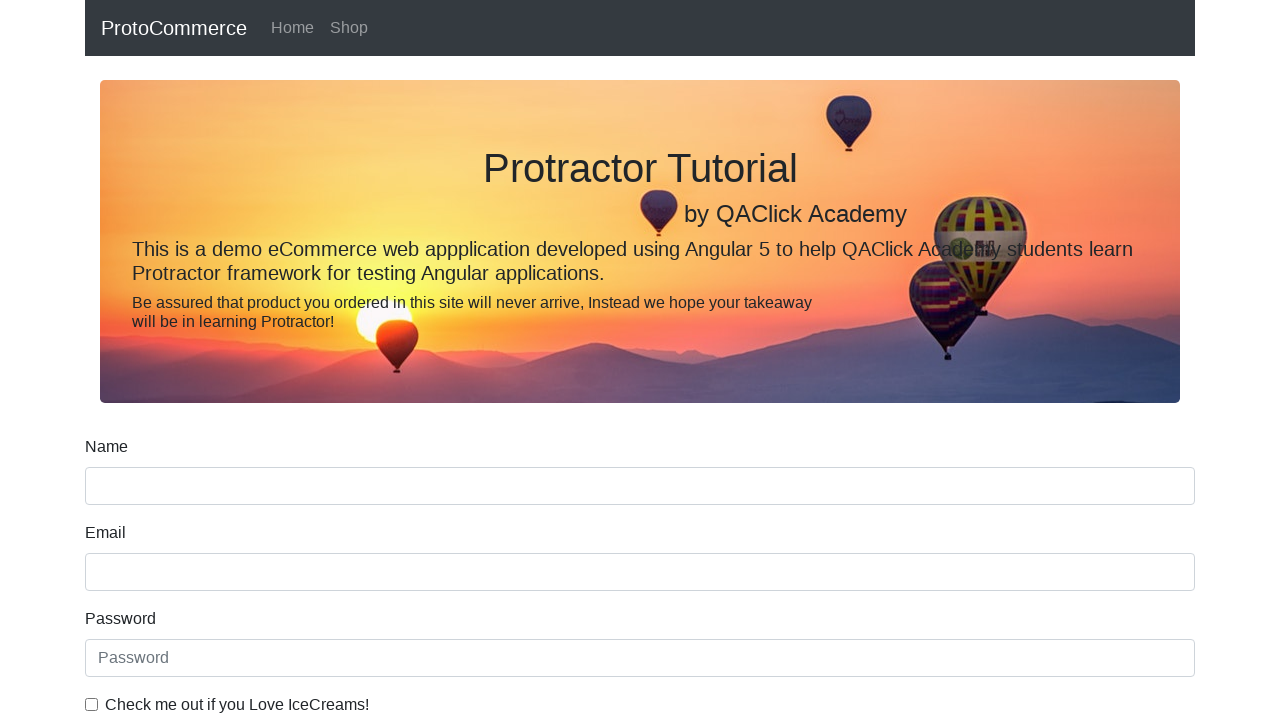

Waited 2000ms for page to fully load
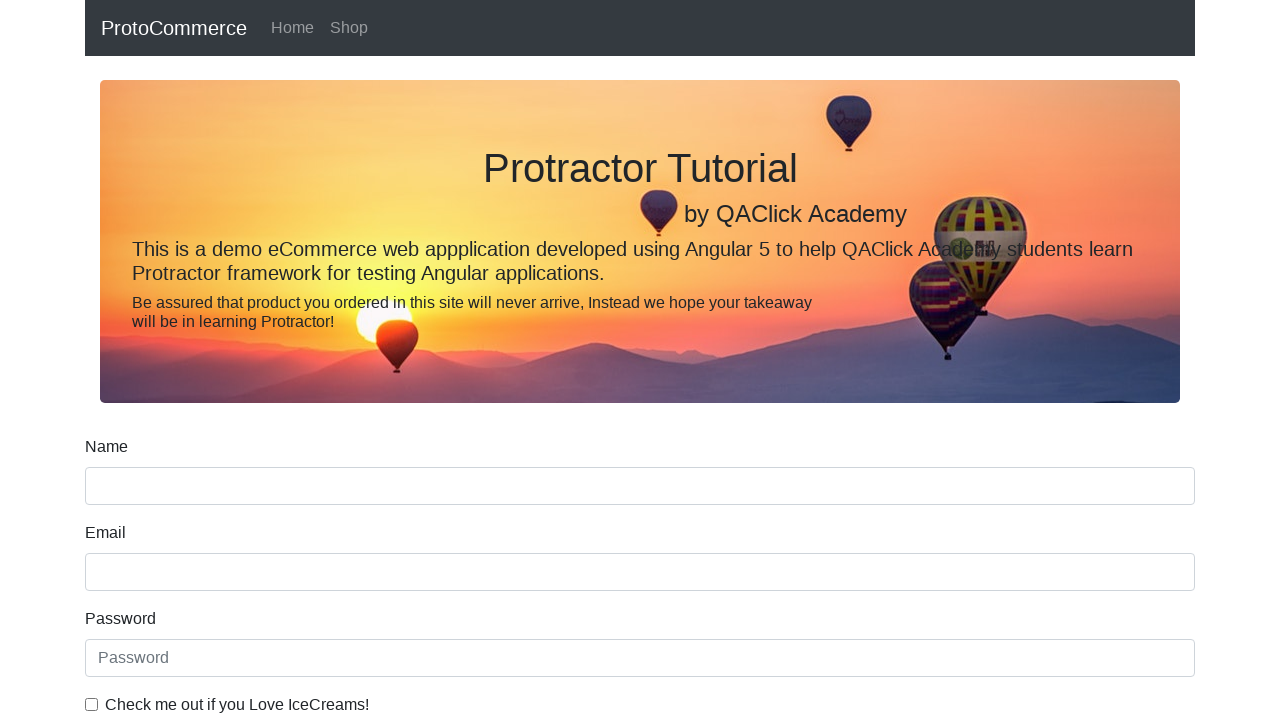

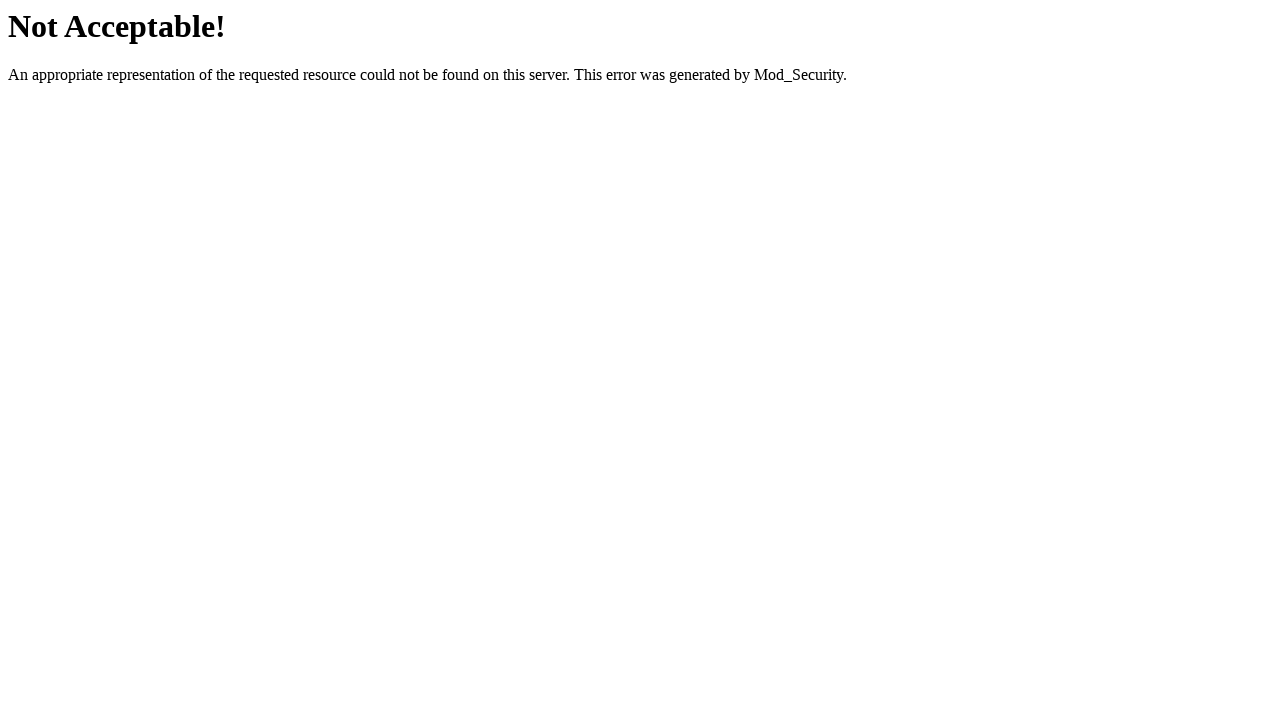